Tests alert functionality by clicking a button and verifying the alert text that appears

Starting URL: https://demoqa.com/alerts

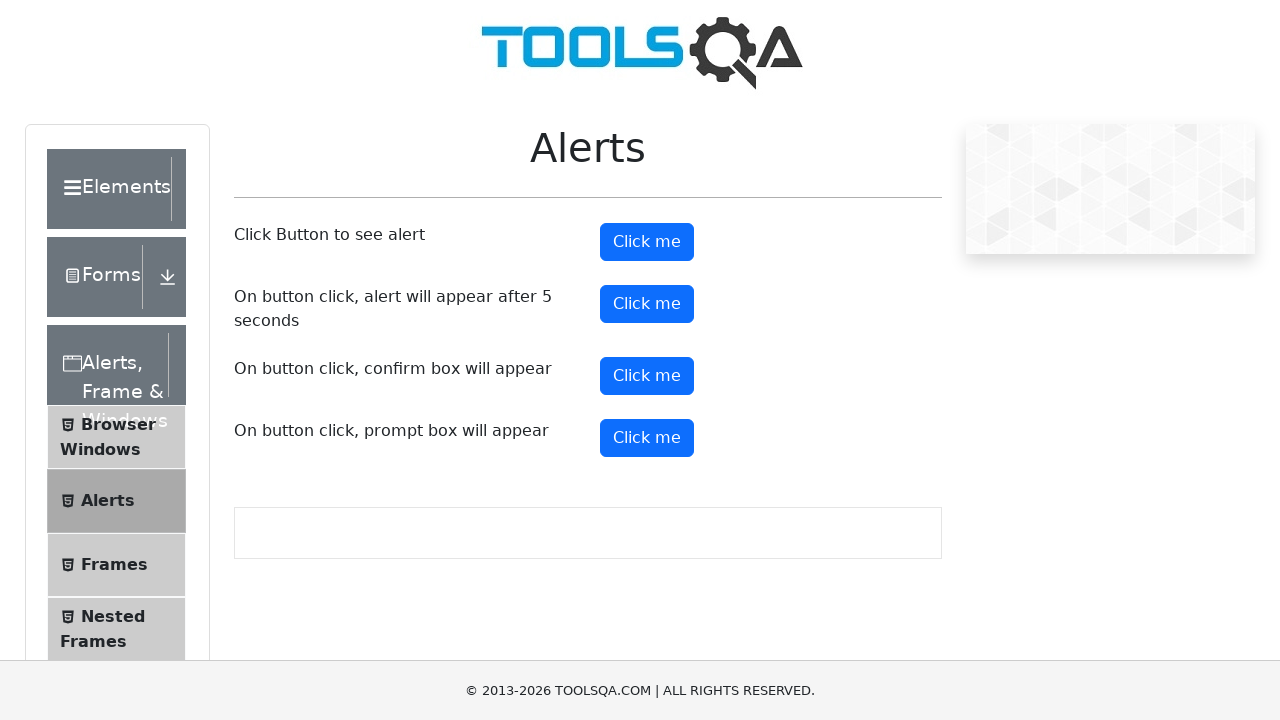

Clicked the alert button at (647, 242) on button#alertButton
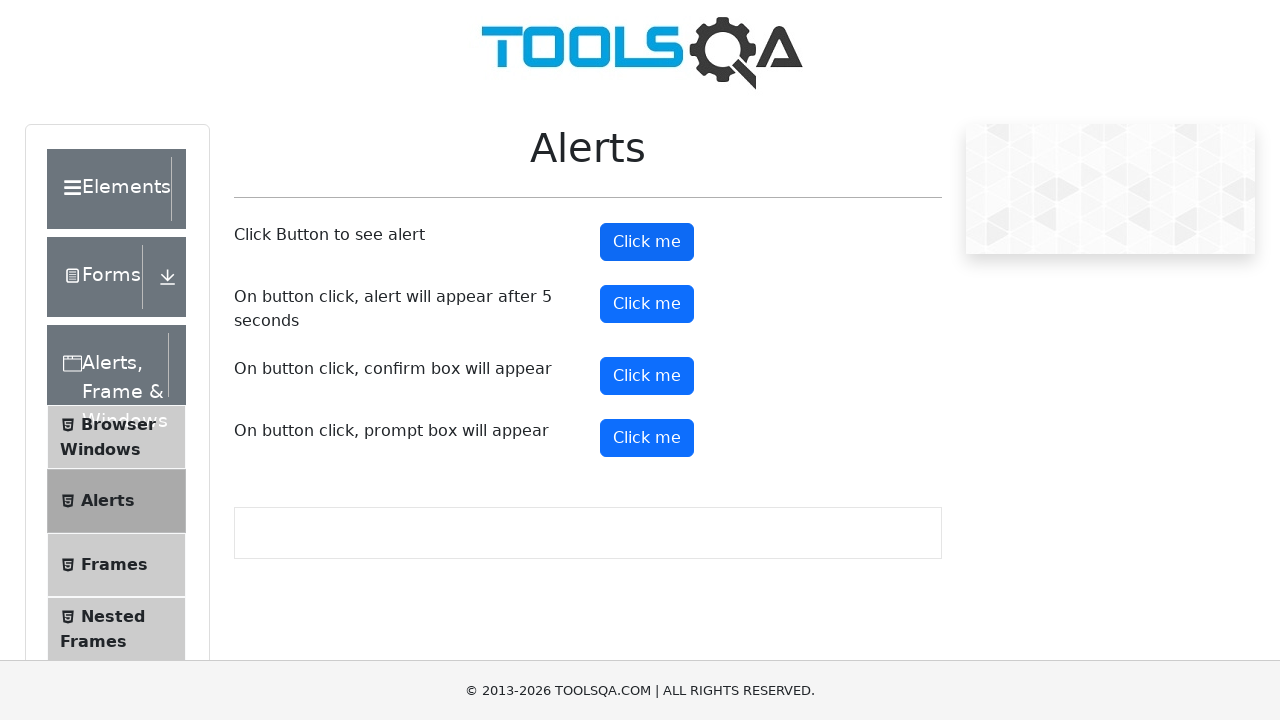

Set up dialog handler to accept alerts
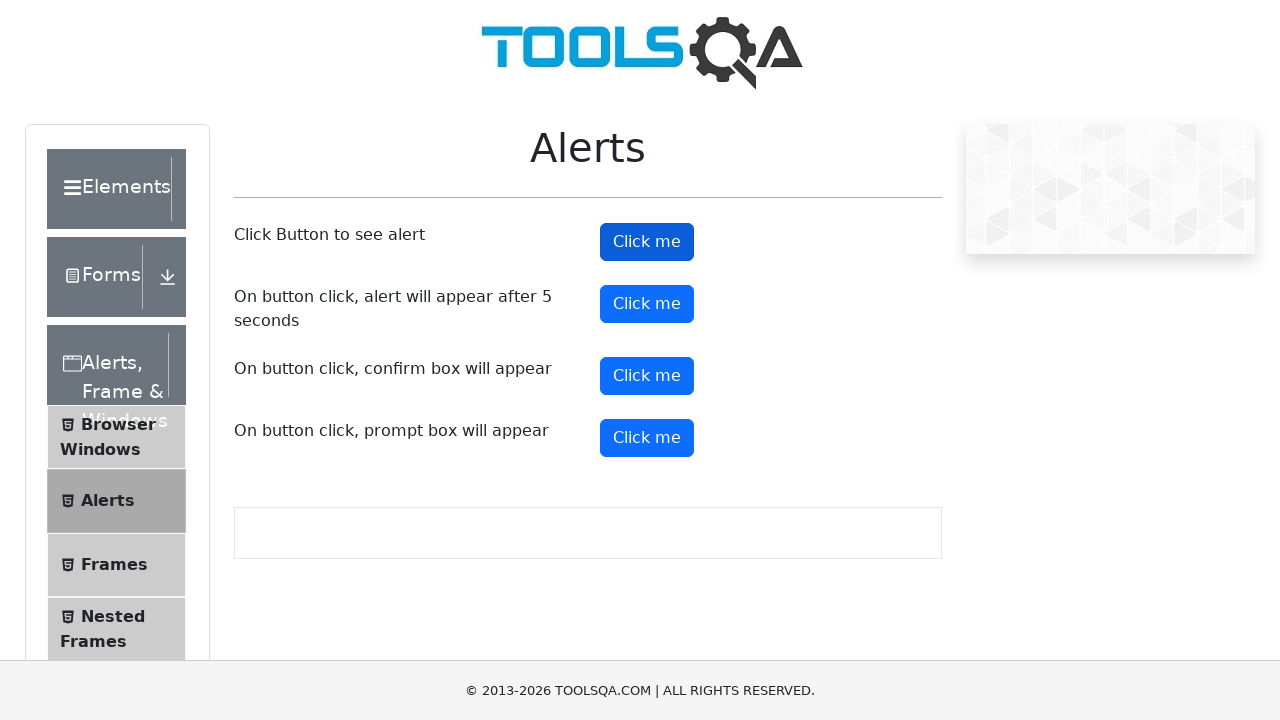

Clicked the alert button again and alert was accepted at (647, 242) on button#alertButton
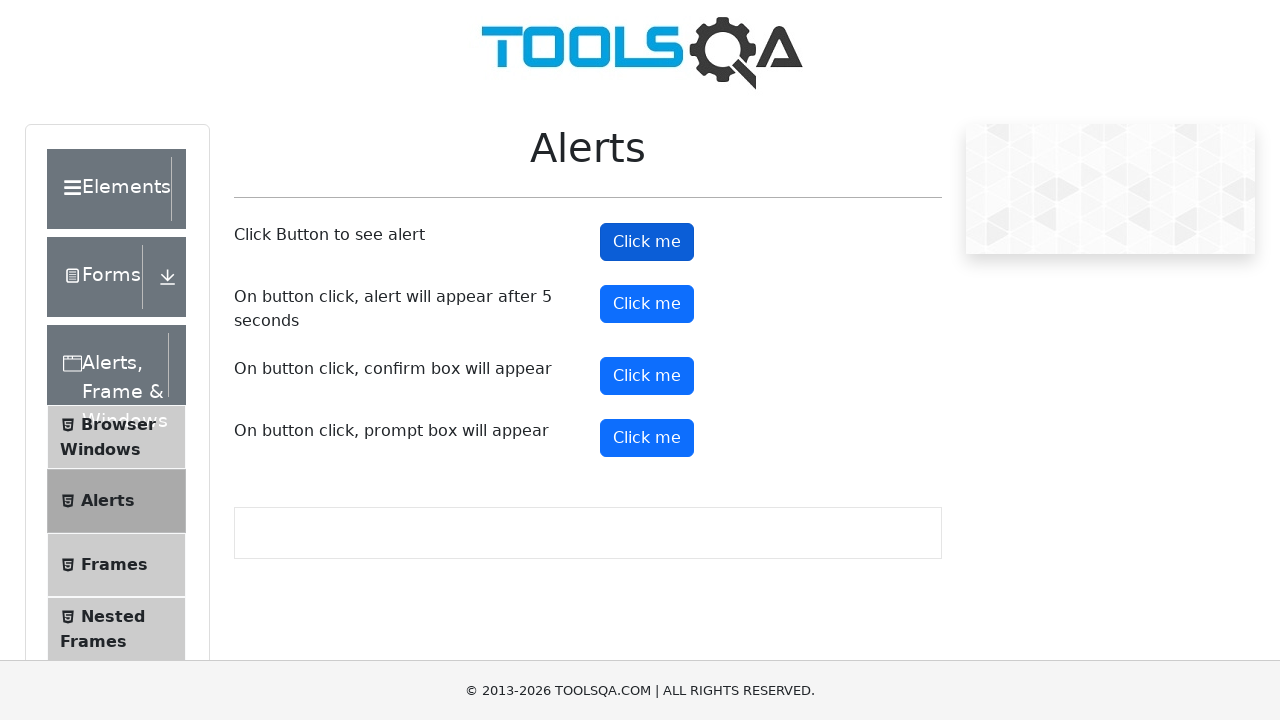

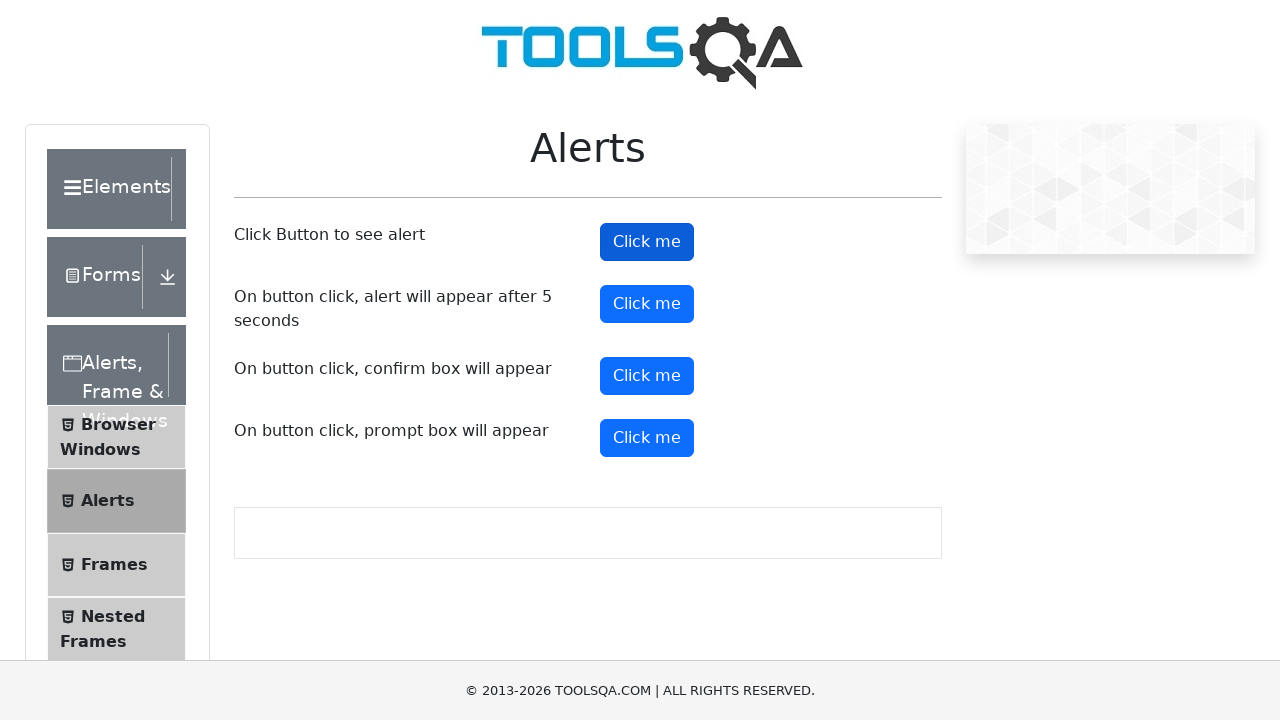